Clicks the "Bad Request" link and verifies the response message shows status 400 Bad Request

Starting URL: https://demoqa.com/links

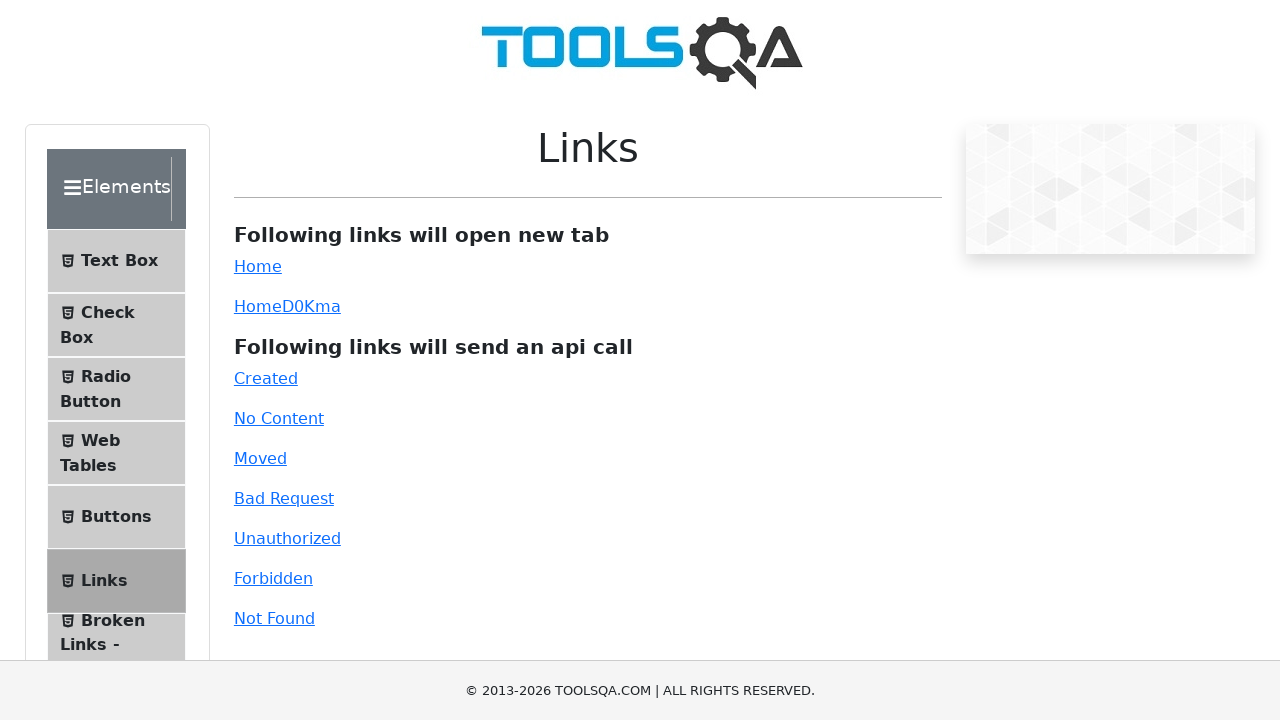

Clicked the 'Bad Request' link and received 400 response at (284, 498) on #bad-request
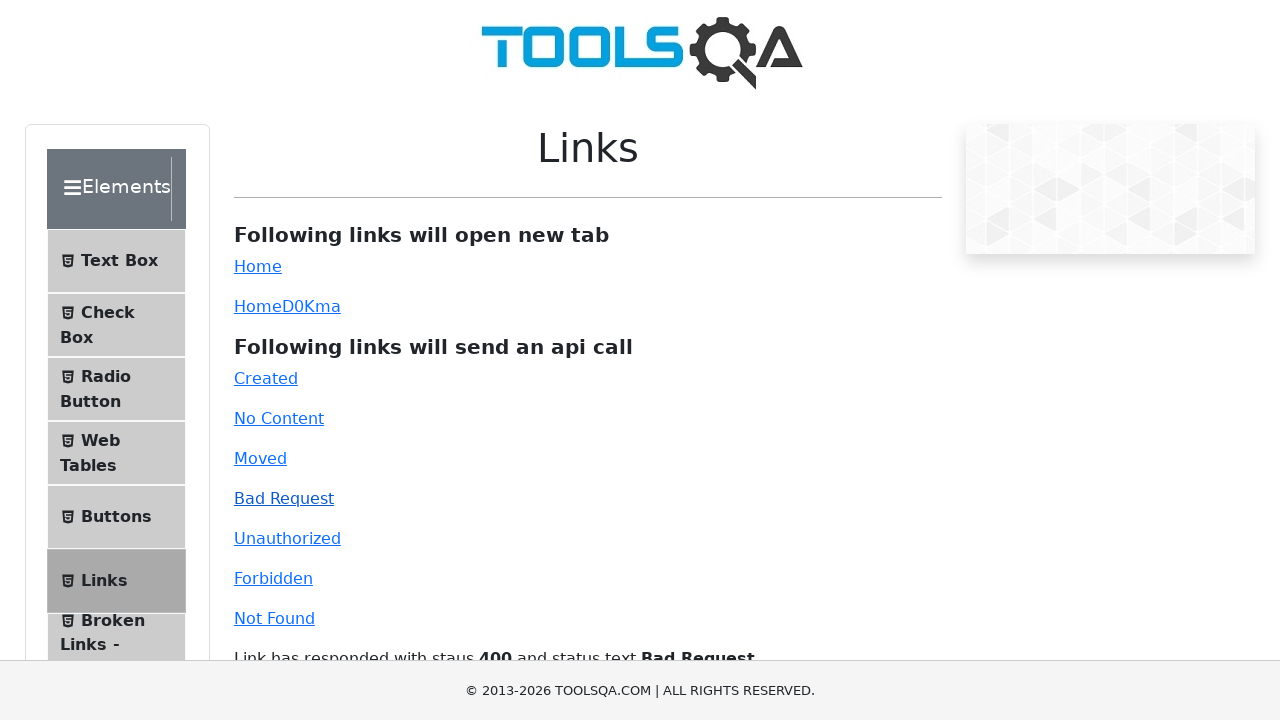

Response message element loaded
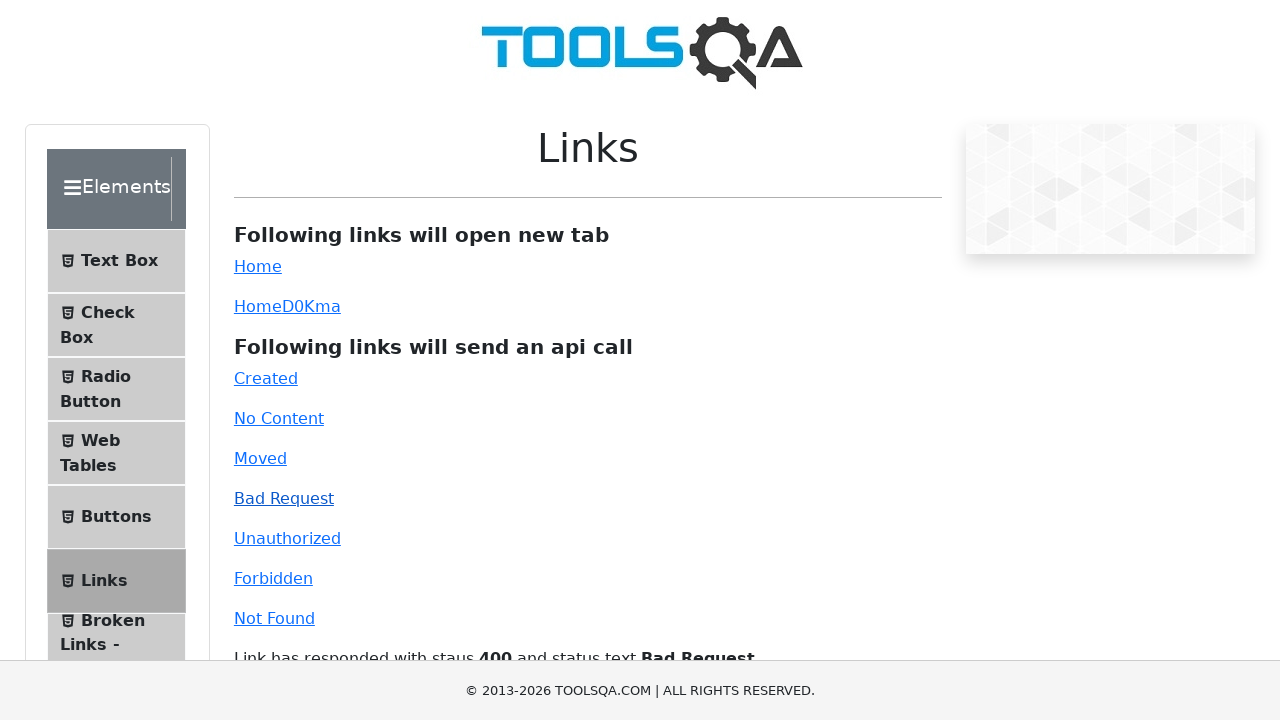

Retrieved response message: 'Link has responded with staus 400 and status text Bad Request'
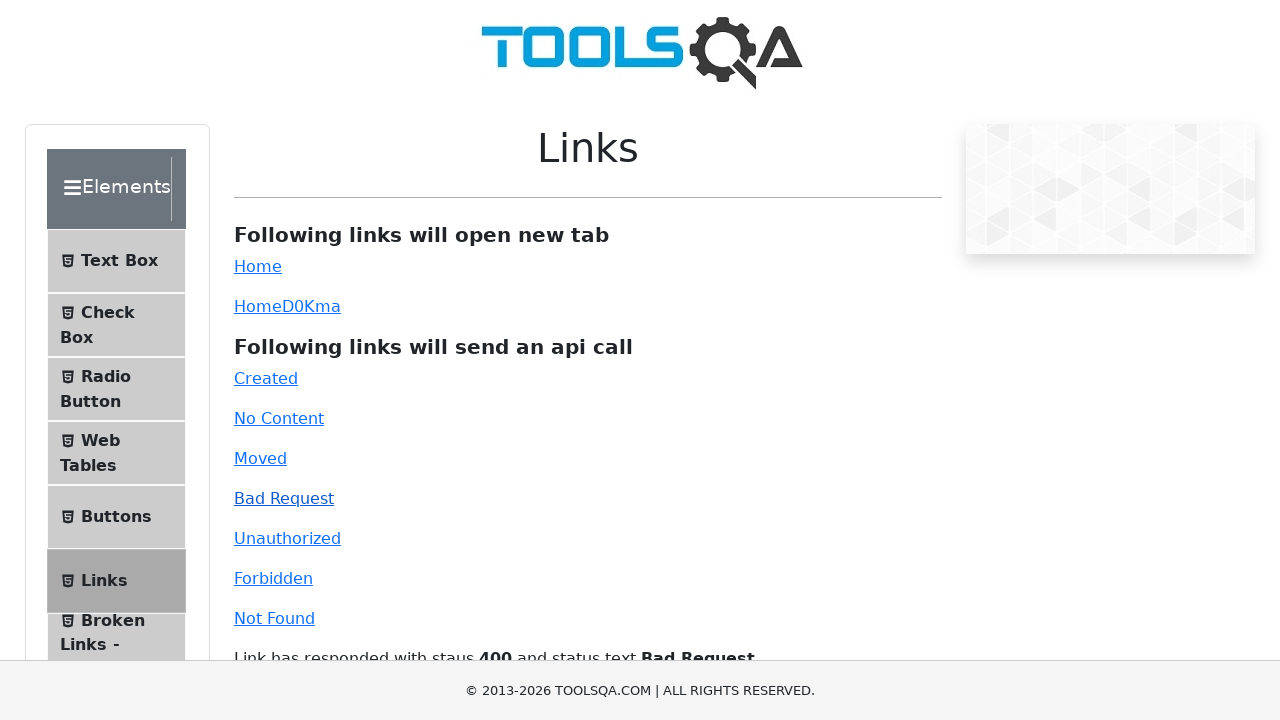

Verified response message matches expected '400 Bad Request' status
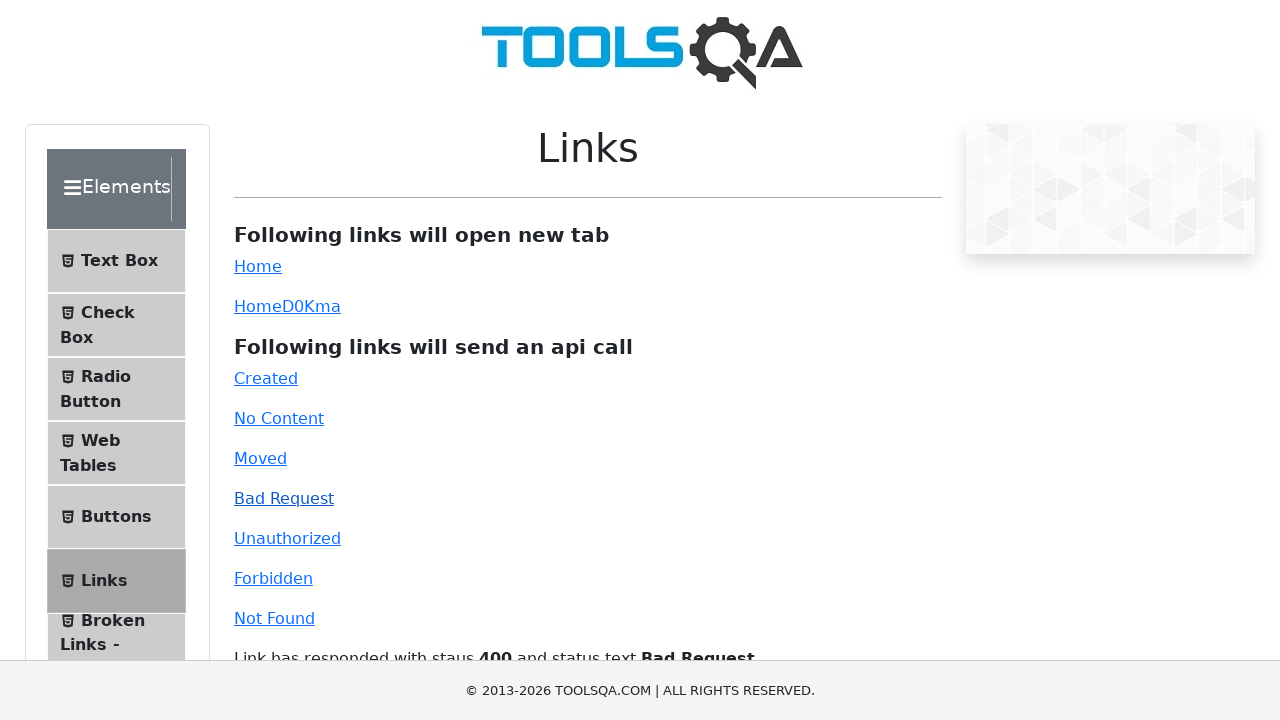

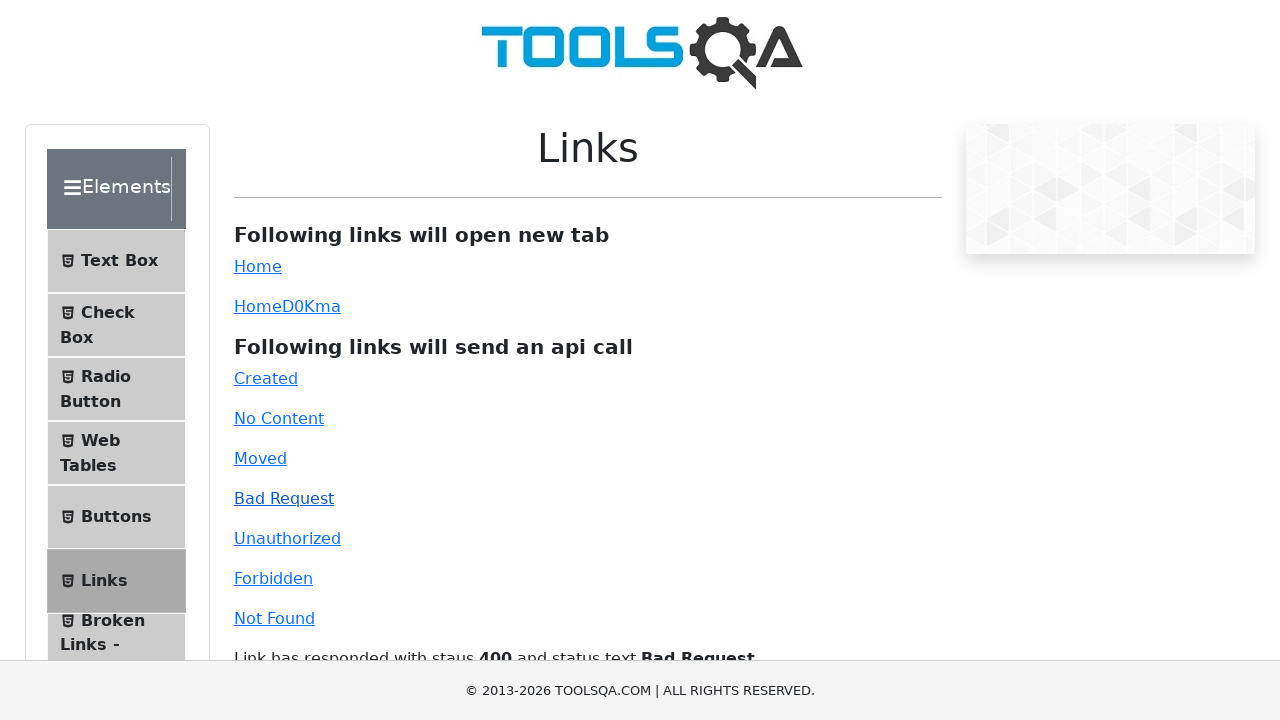